Tests keyboard key press functionality by sending SPACE and LEFT arrow keys to the page and verifying the displayed result text updates correctly.

Starting URL: http://the-internet.herokuapp.com/key_presses

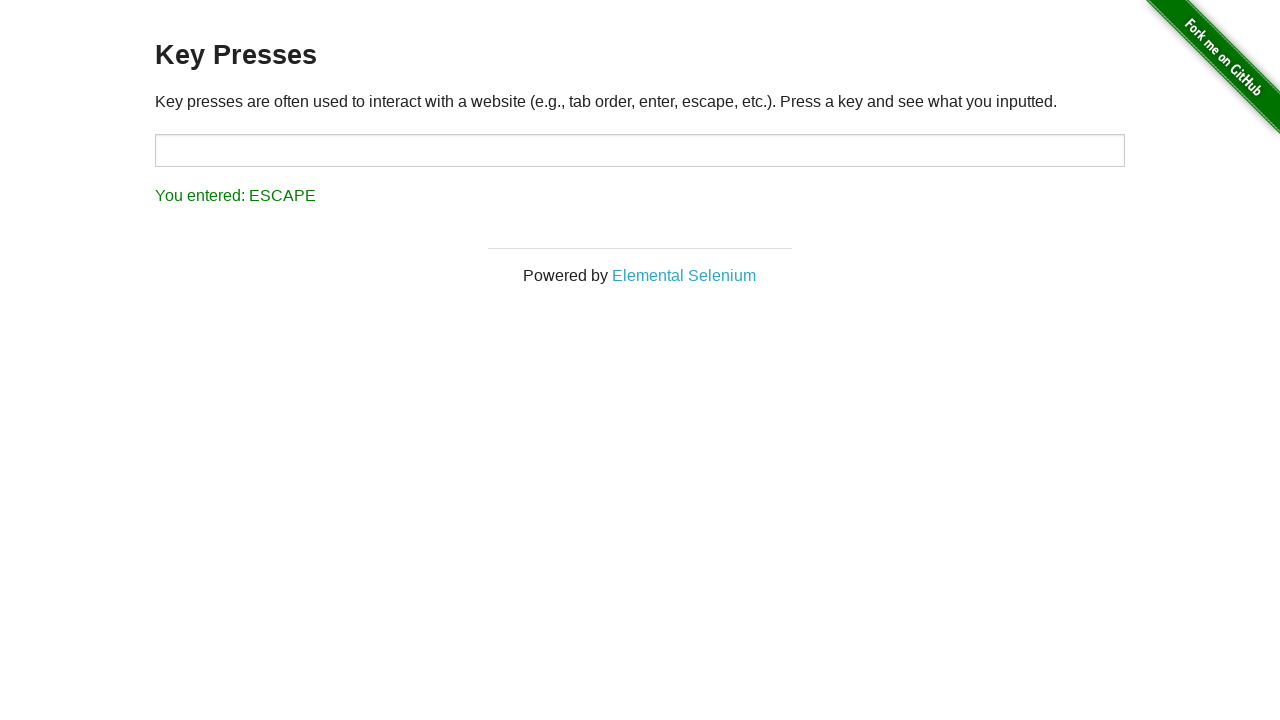

Pressed SPACE key on content element on #content
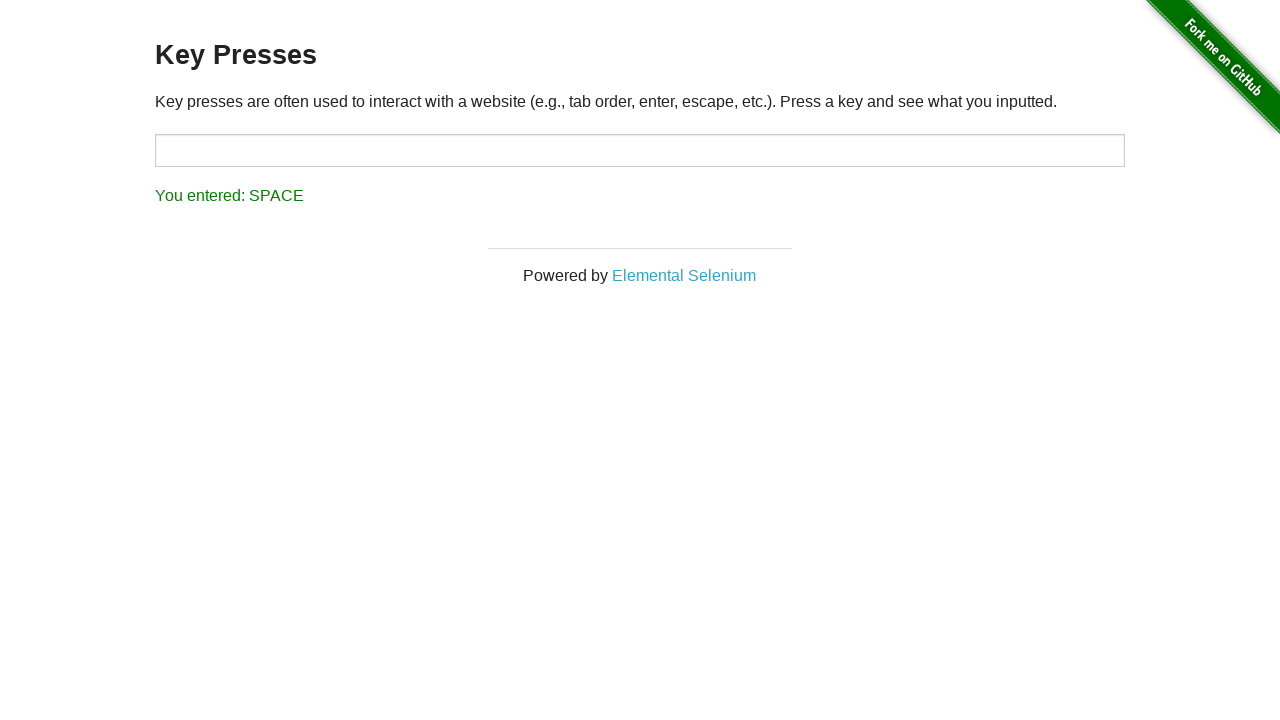

Retrieved result text after SPACE key press
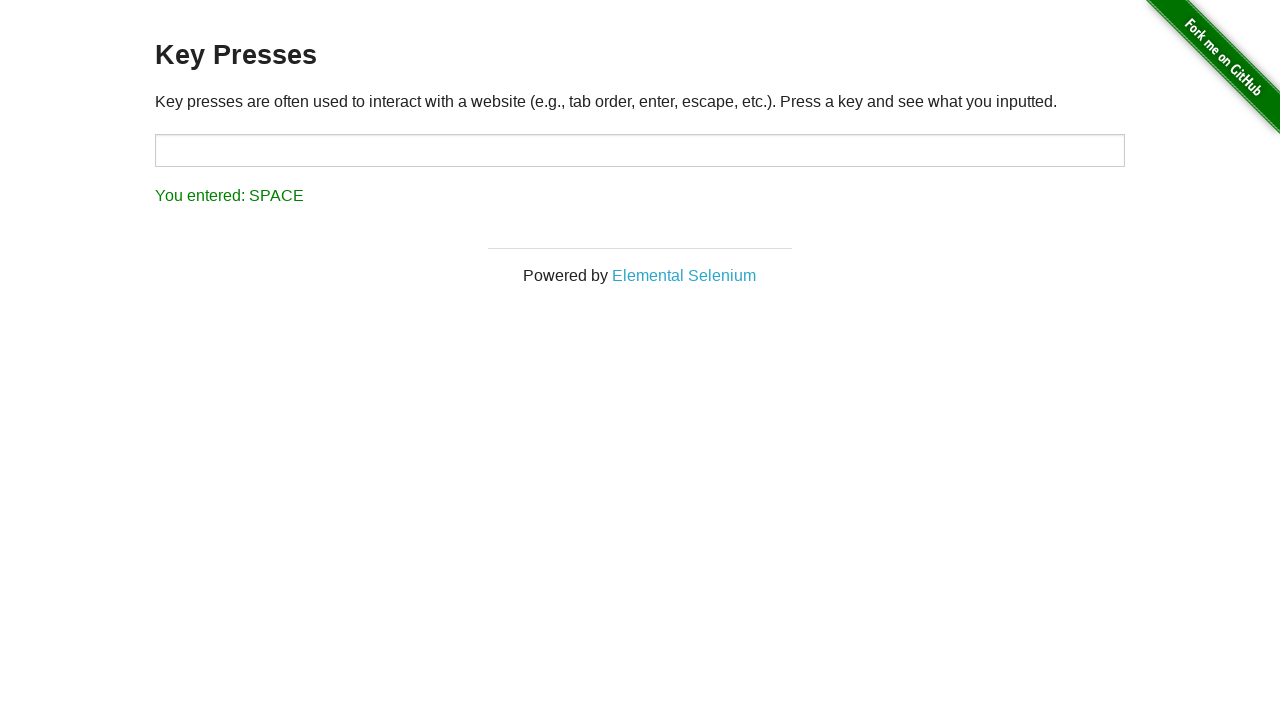

Verified result text shows 'You entered: SPACE'
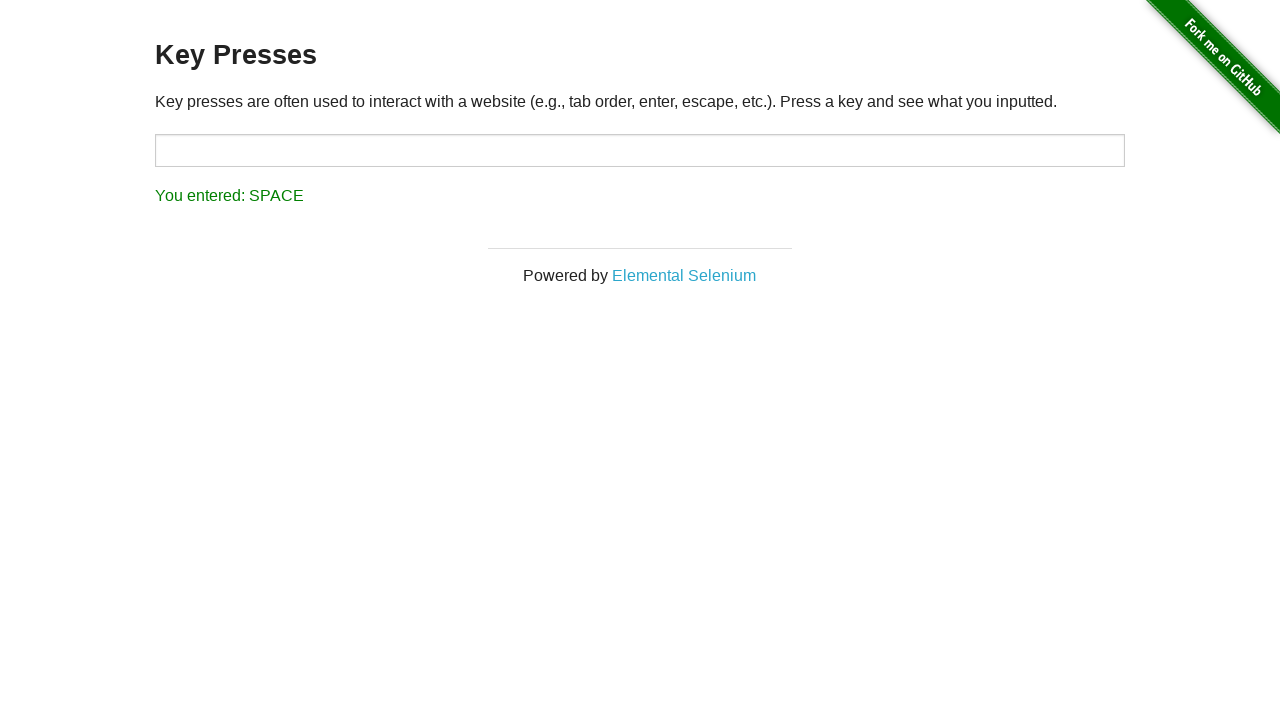

Pressed LEFT arrow key
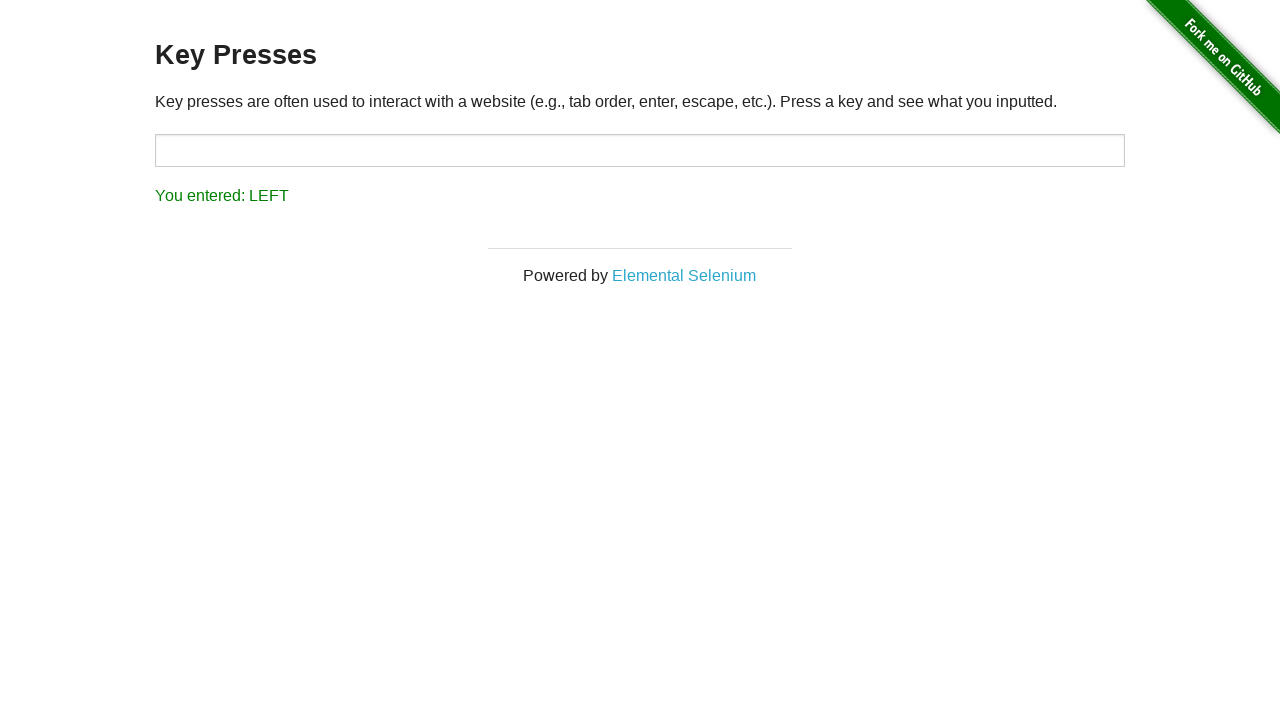

Retrieved result text after LEFT arrow key press
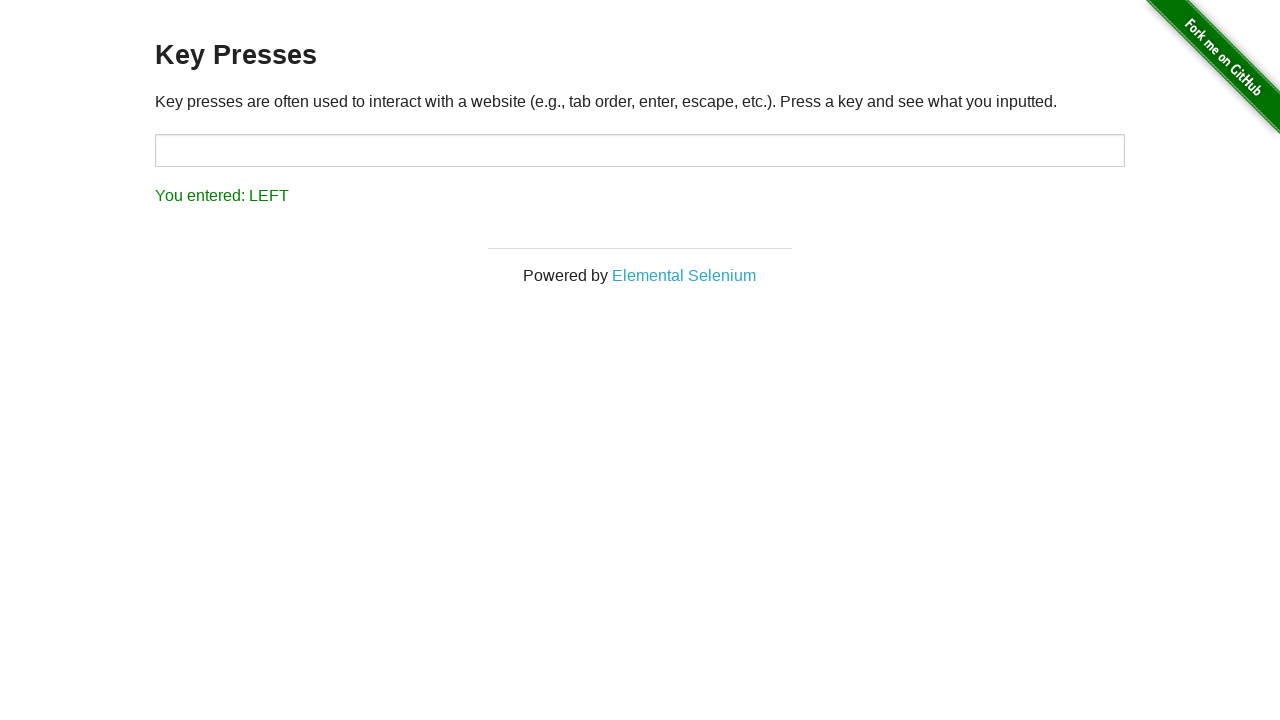

Verified result text shows 'You entered: LEFT'
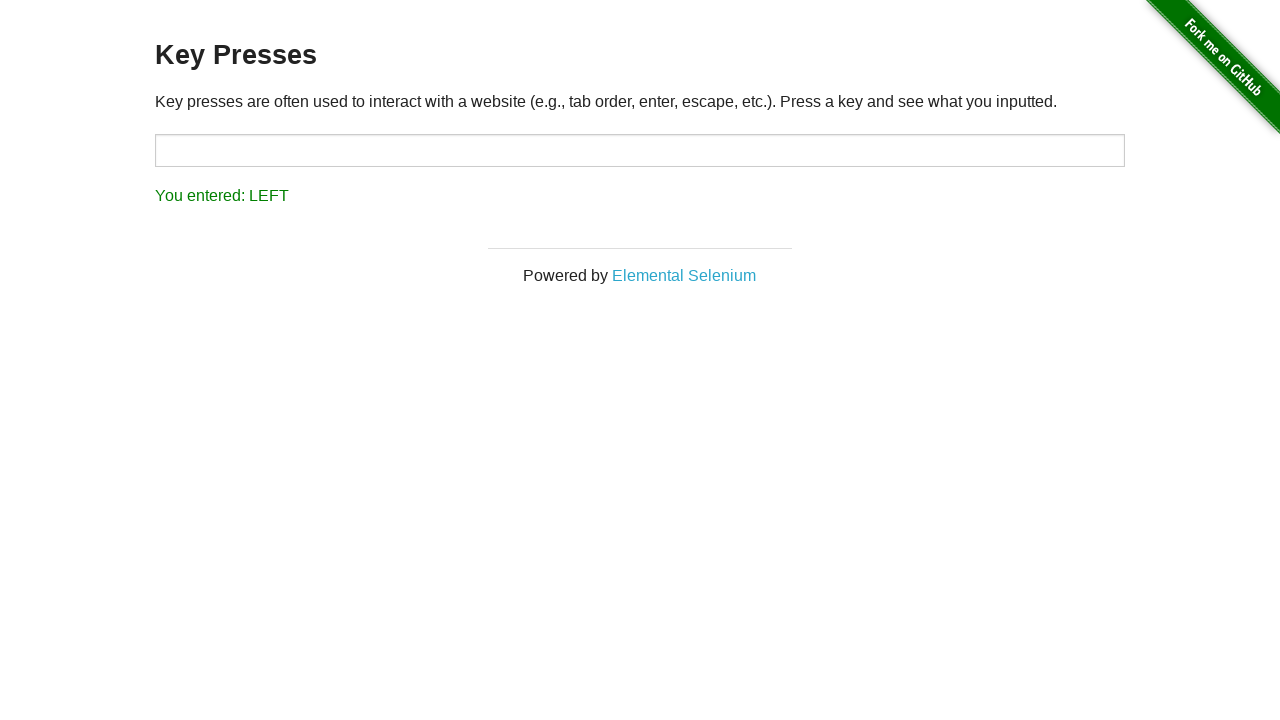

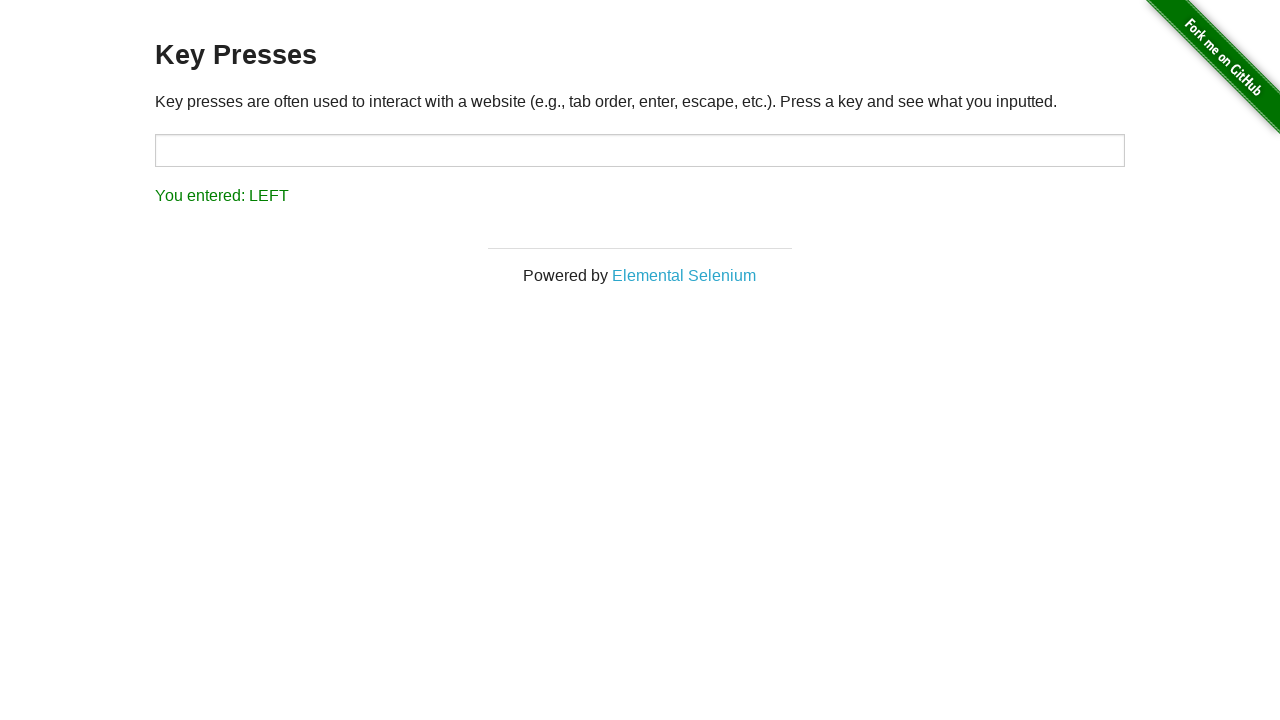